Navigates to Rahul Shetty Academy website and verifies the page loads by checking the title and URL are accessible

Starting URL: https://rahulshettyacademy.com/

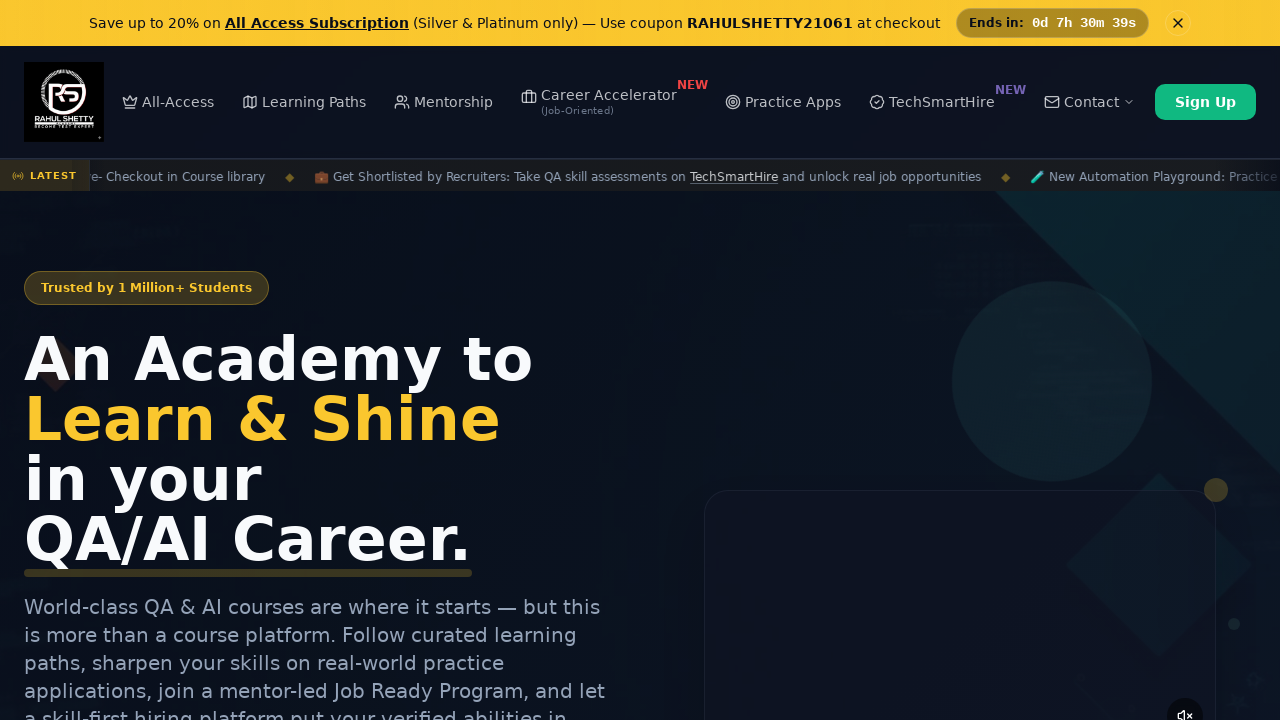

Waited for page to load with domcontentloaded state
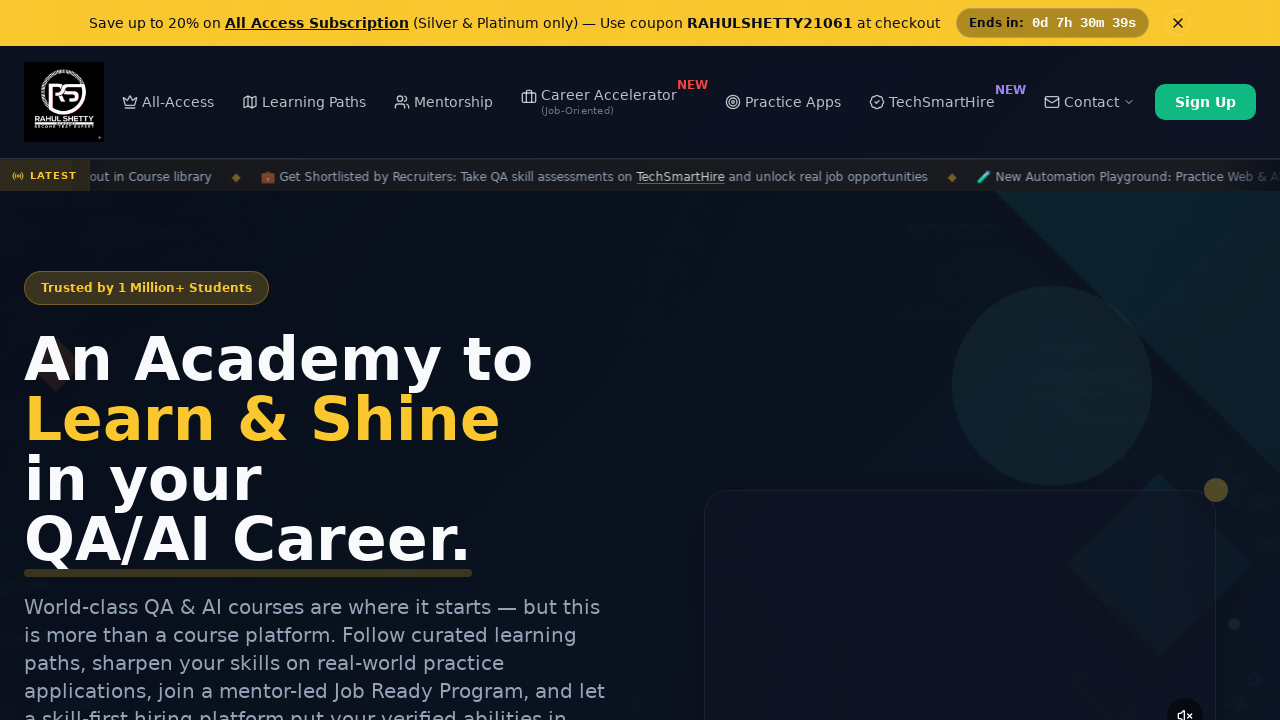

Retrieved page title: Rahul Shetty Academy | QA Automation, Playwright, AI Testing & Online Training
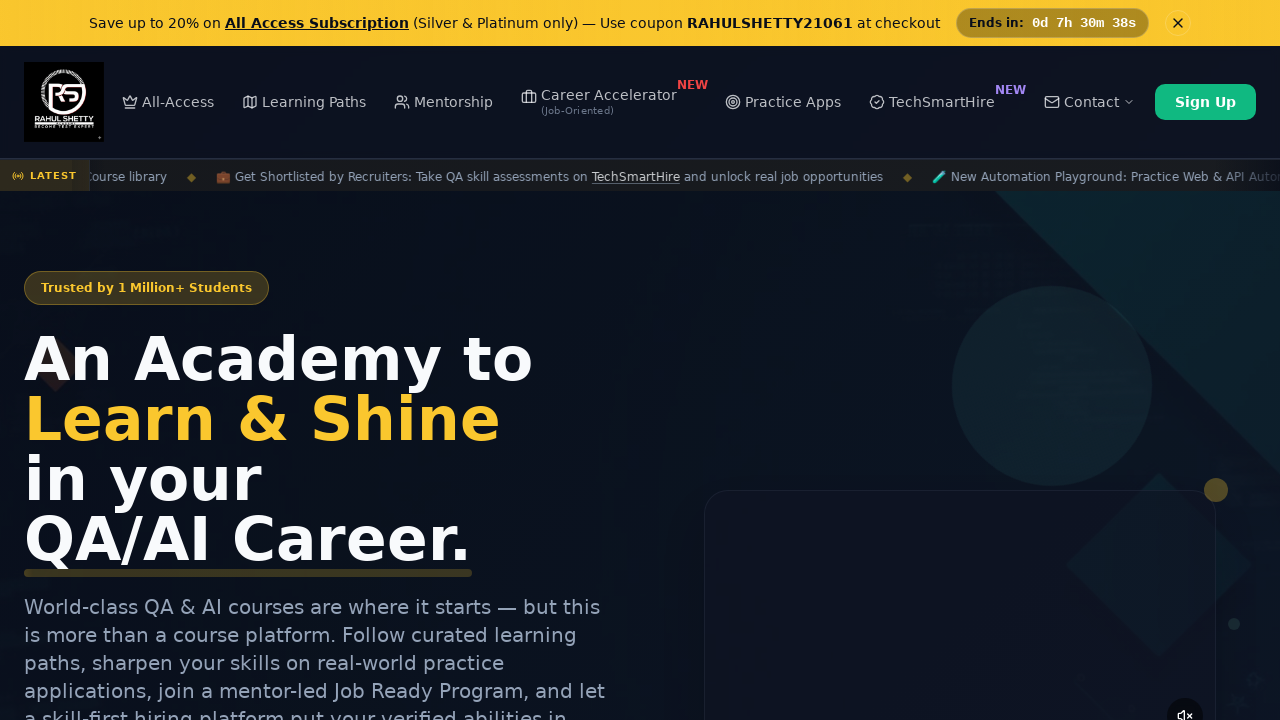

Retrieved current URL: https://rahulshettyacademy.com/
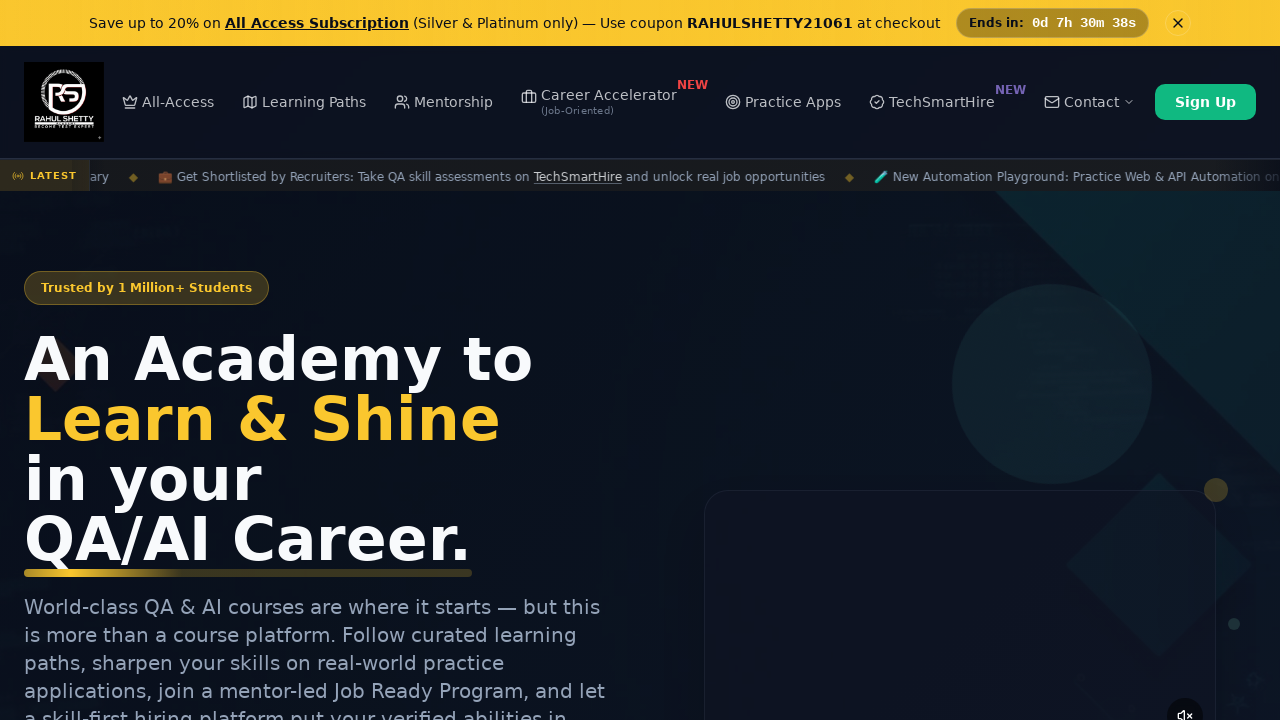

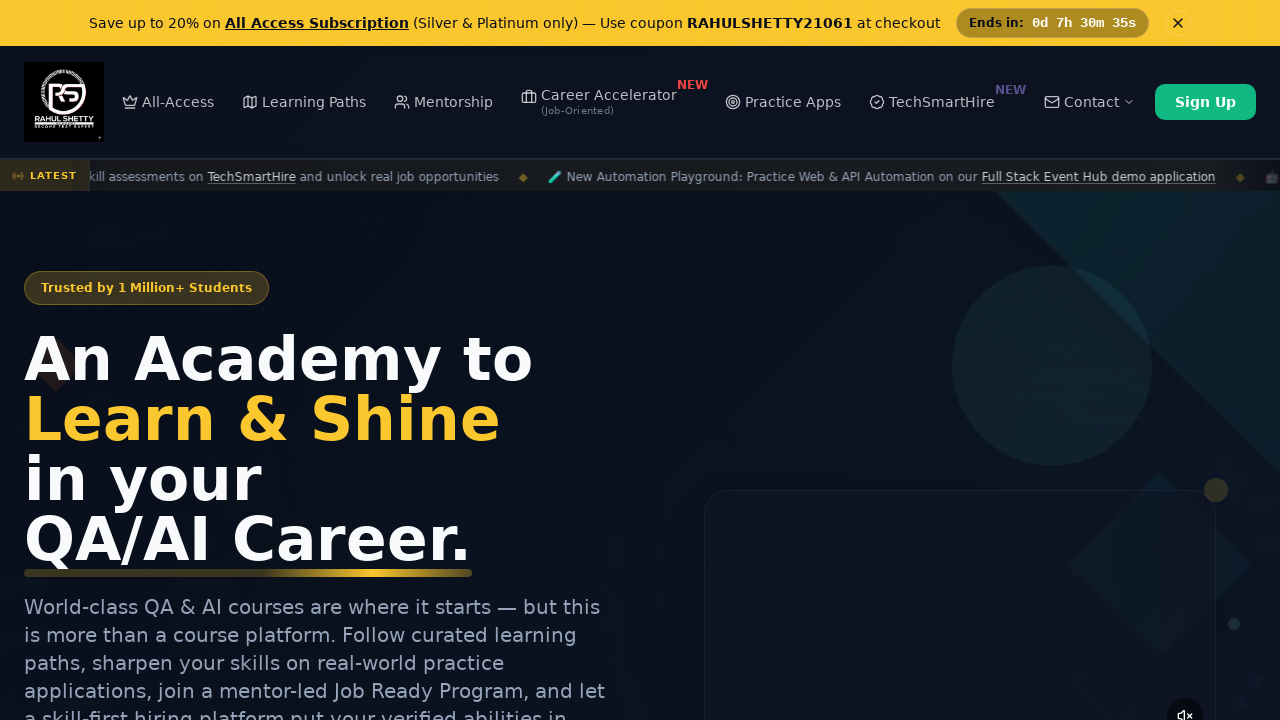